Tests Angular dropdown component on Syncfusion demo page by selecting different sports options

Starting URL: https://ej2.syncfusion.com/angular/demos/?_ga=2.262049992.437420821.1575083417-524628264.1575083417#/material/drop-down-list/data-binding

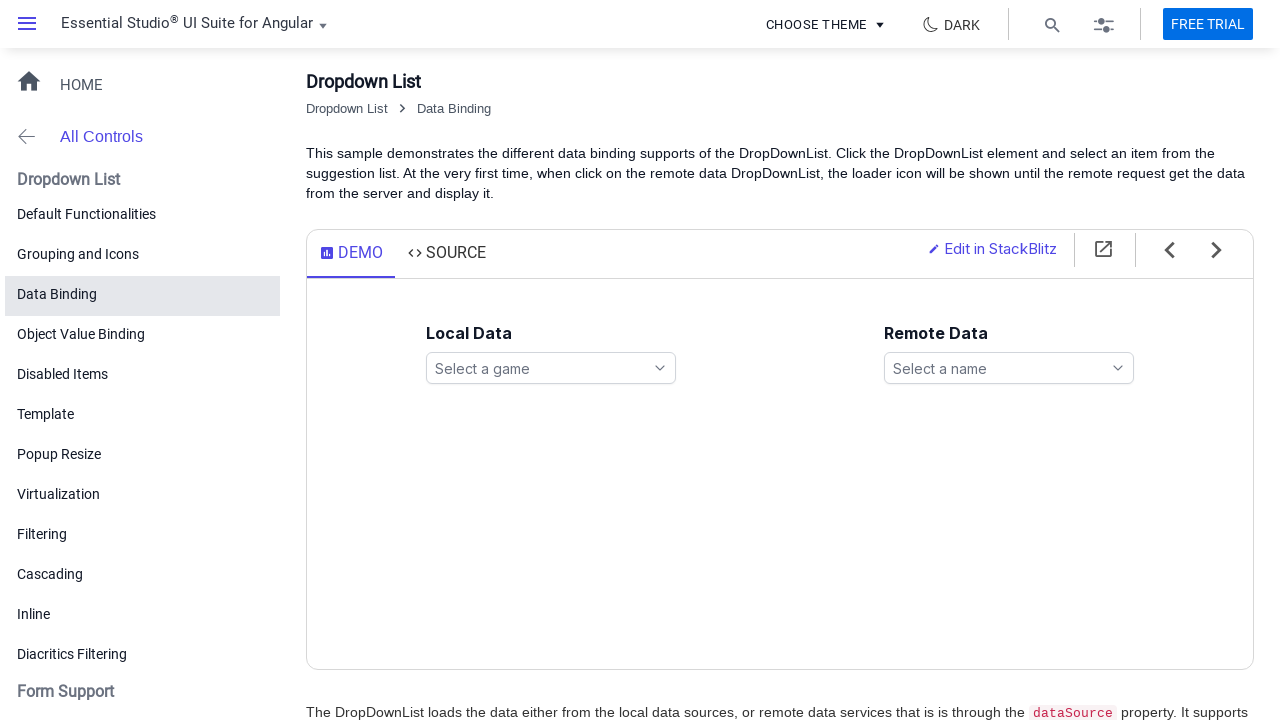

Clicked on games dropdown to open it at (551, 368) on xpath=//ejs-dropdownlist[@id='games']
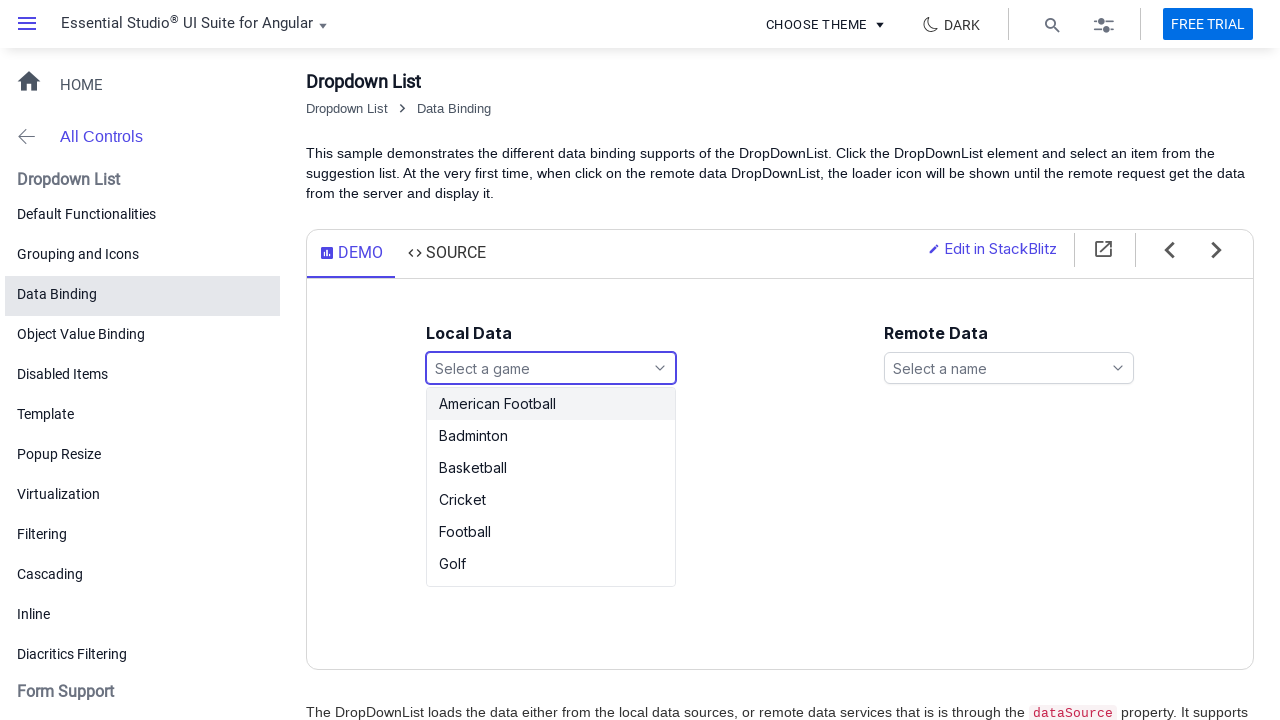

Dropdown options loaded
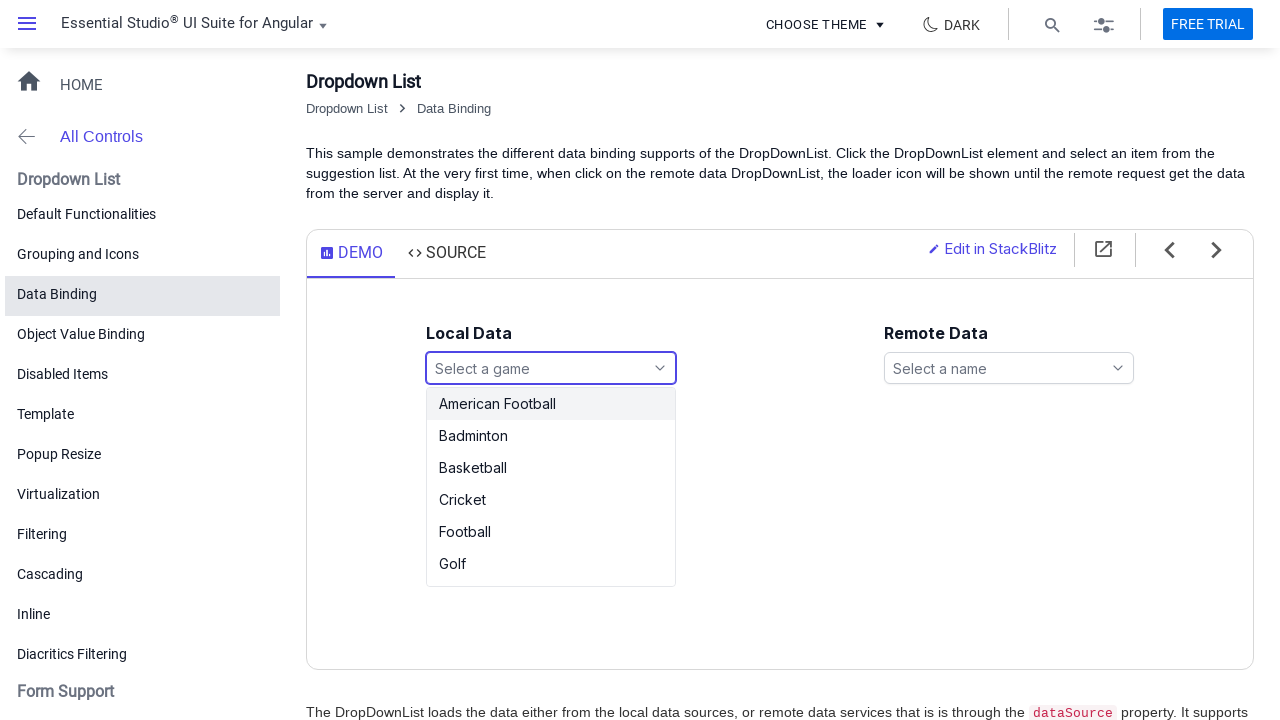

Selected 'Basketball' from dropdown options at (551, 468) on xpath=//ul[@id='games_options']/li[text()='Basketball']
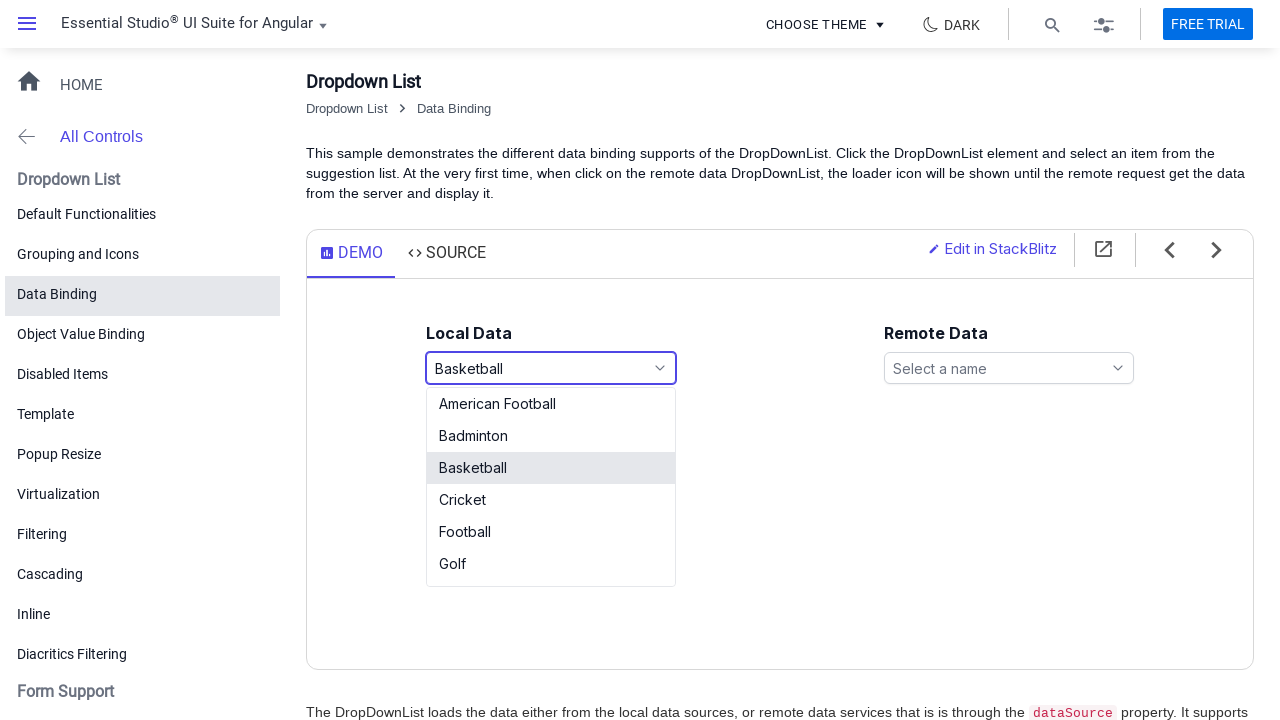

Clicked on games dropdown to open it at (551, 368) on xpath=//ejs-dropdownlist[@id='games']
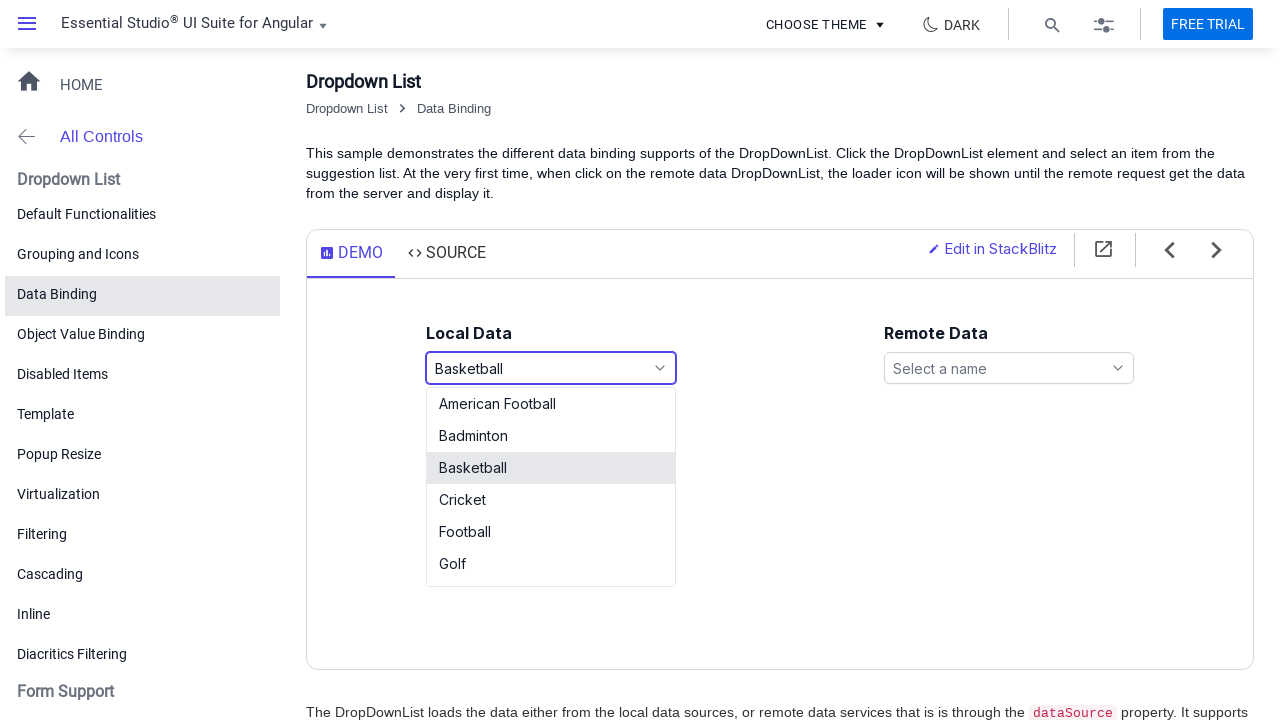

Dropdown options loaded
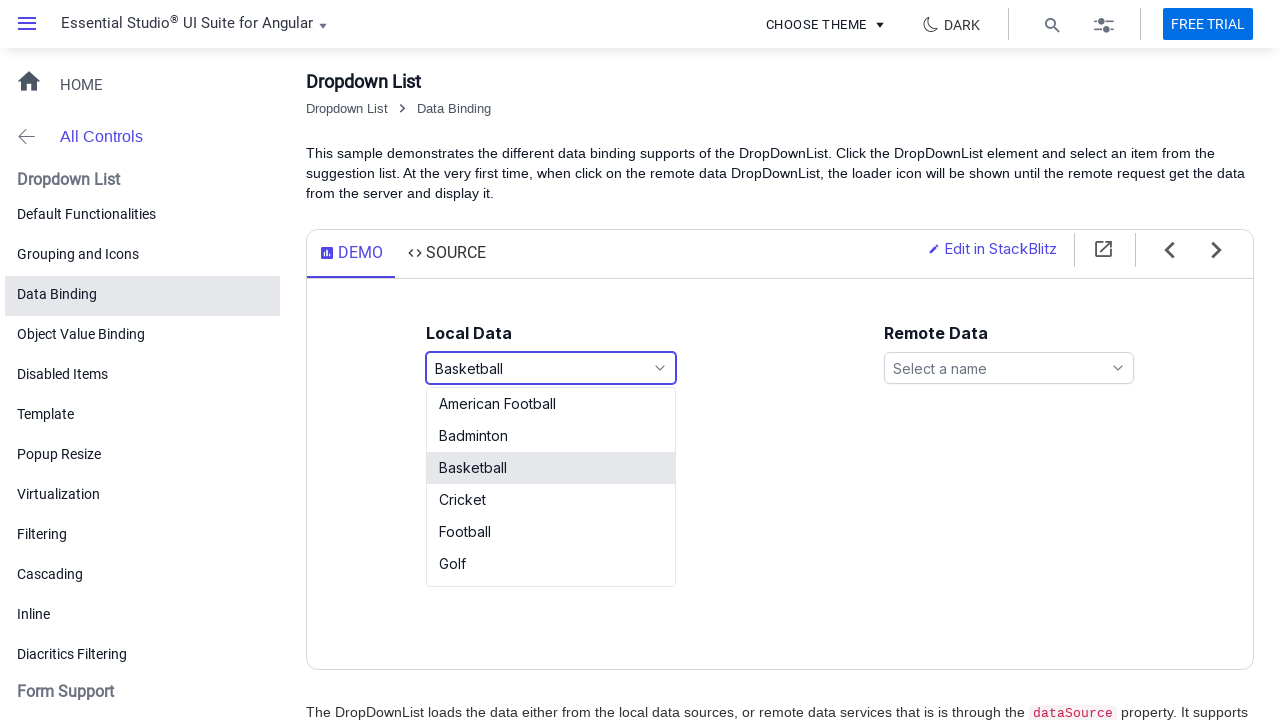

Selected 'Snooker' from dropdown options at (551, 538) on xpath=//ul[@id='games_options']/li[text()='Snooker']
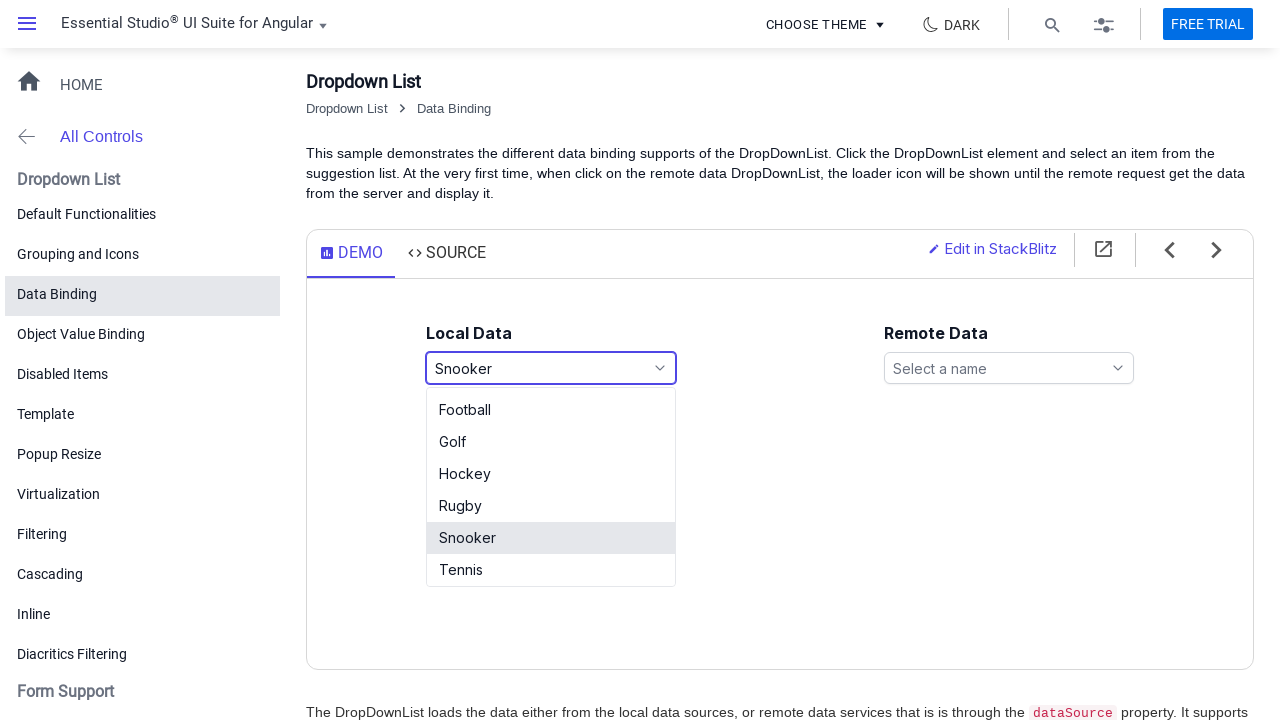

Clicked on games dropdown to open it at (551, 368) on xpath=//ejs-dropdownlist[@id='games']
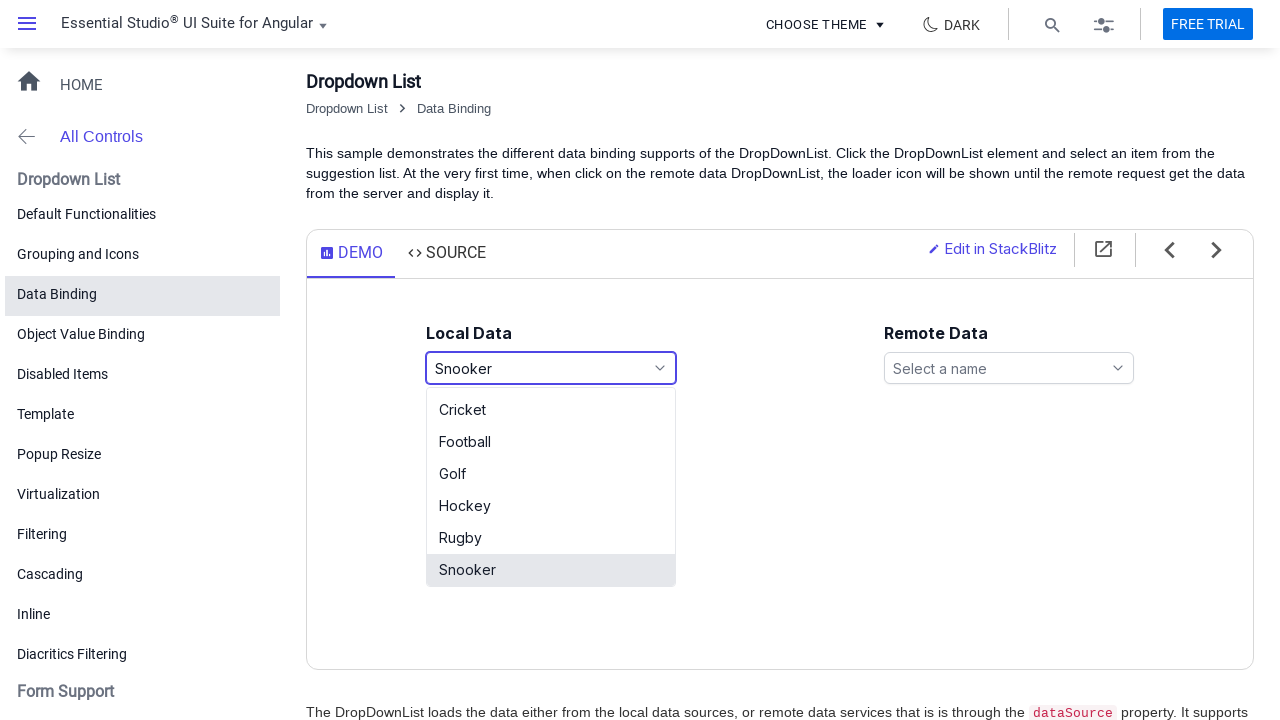

Dropdown options loaded
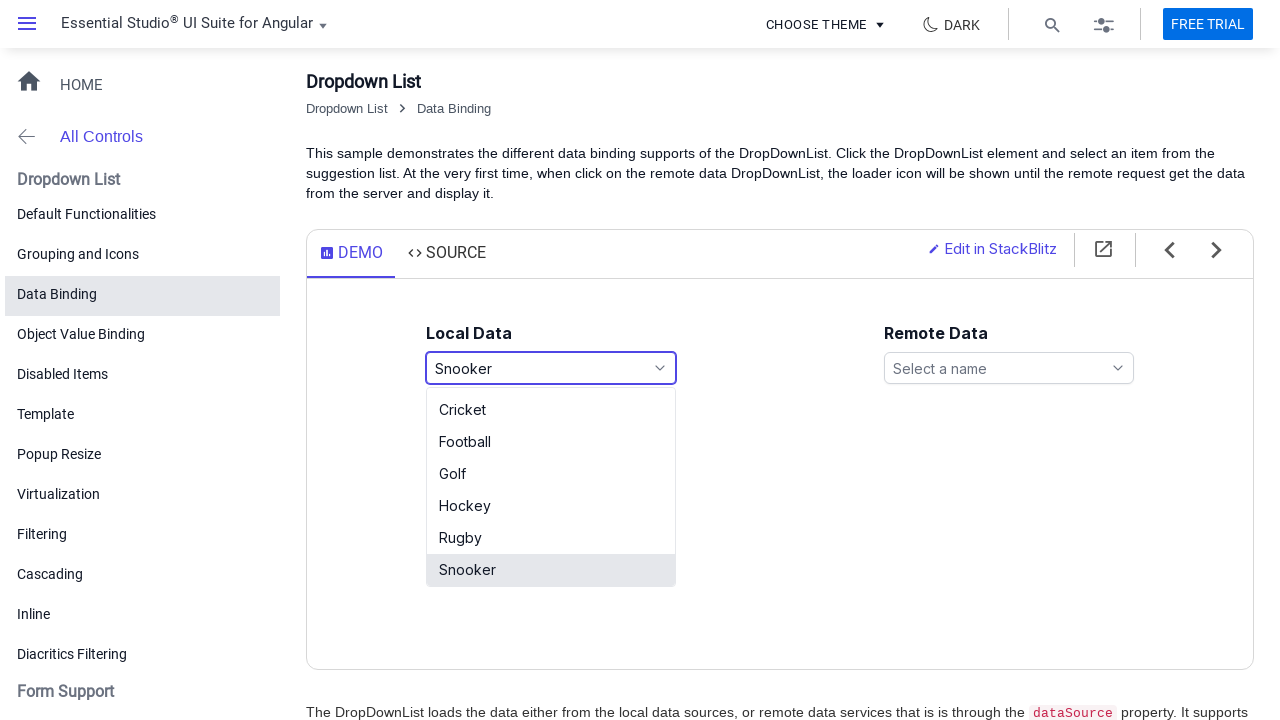

Selected 'American Football' from dropdown options at (551, 404) on xpath=//ul[@id='games_options']/li[text()='American Football']
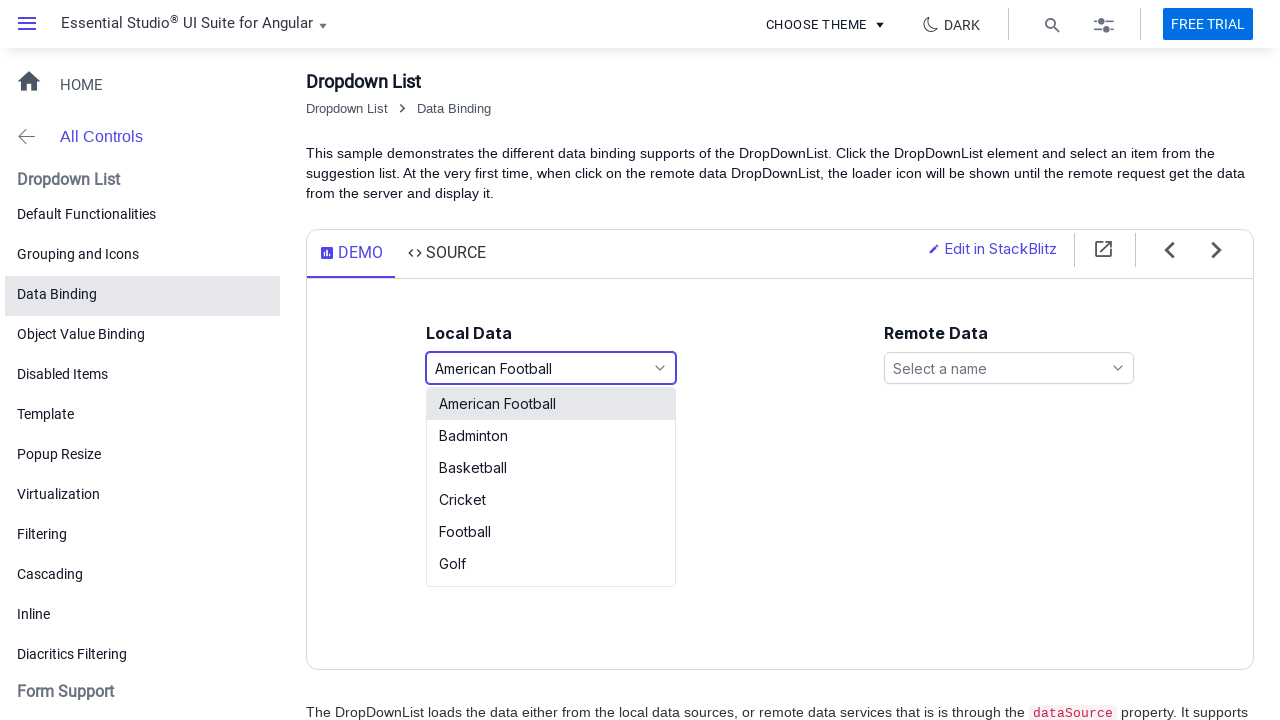

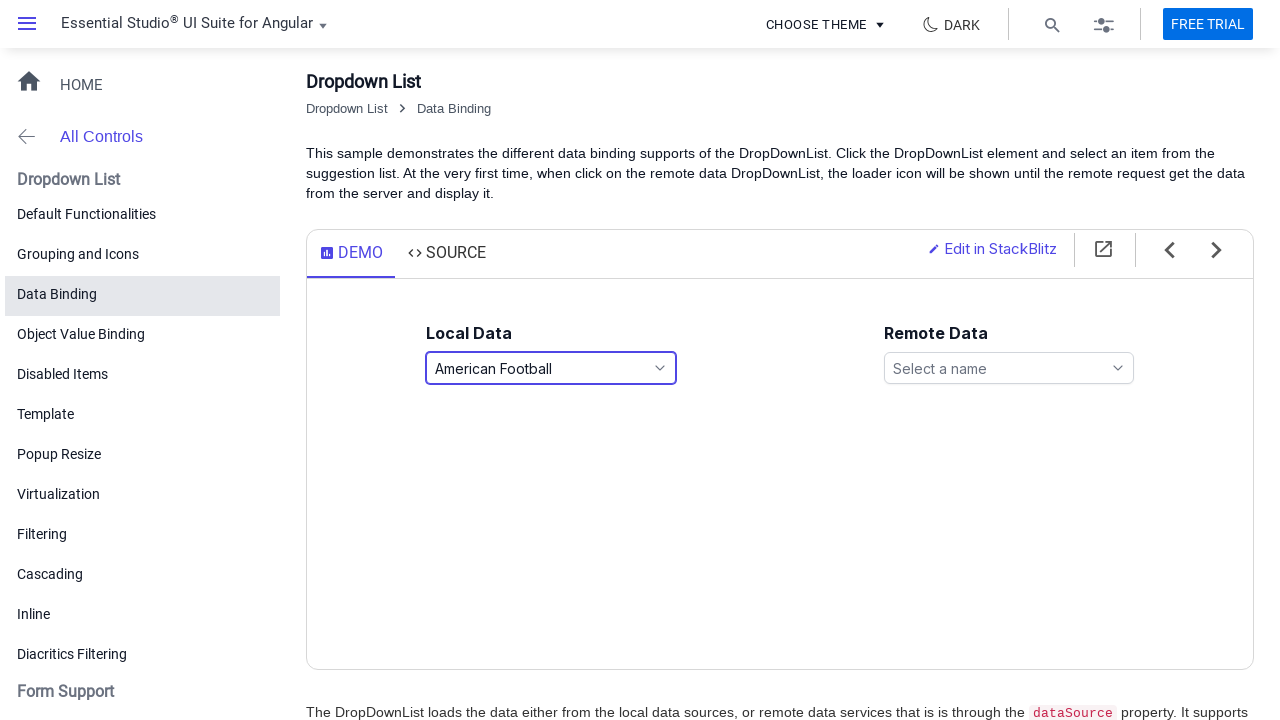